Solves a math problem on a web form by calculating a logarithmic function, then selects checkboxes and radio buttons before submitting the form

Starting URL: http://suninjuly.github.io/math.html

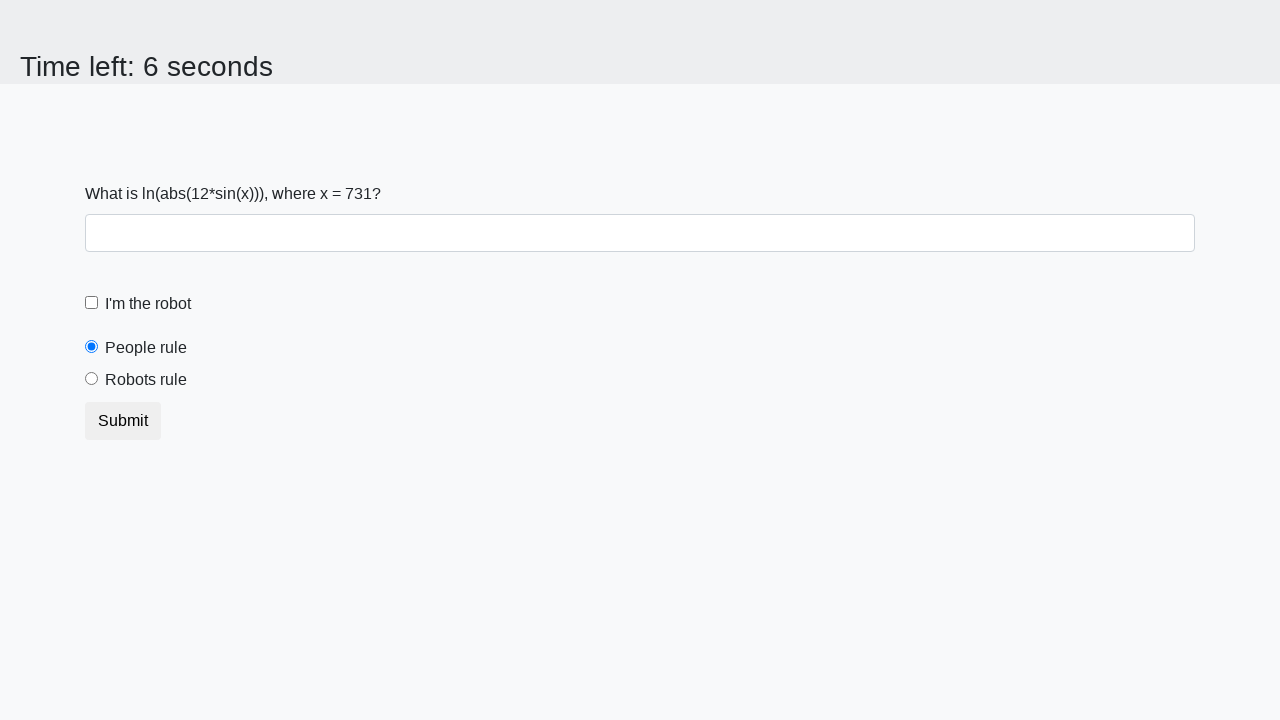

Waited for input value element to load
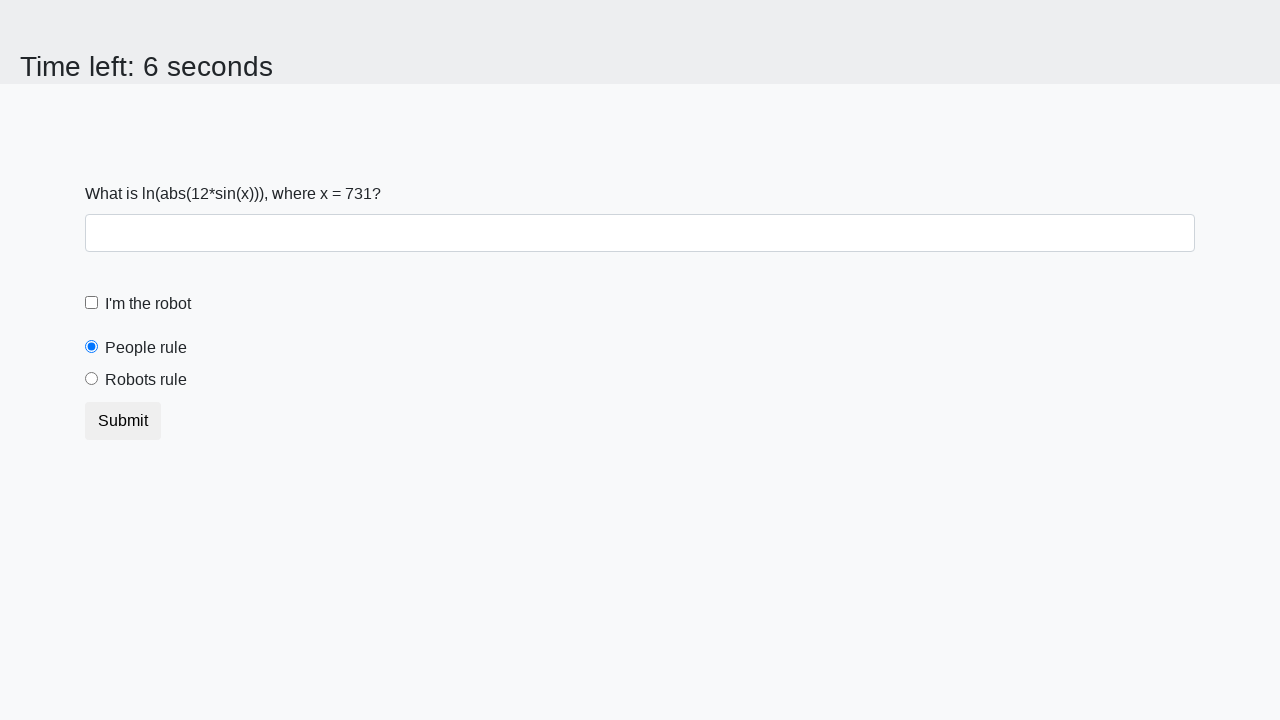

Retrieved x value from input element
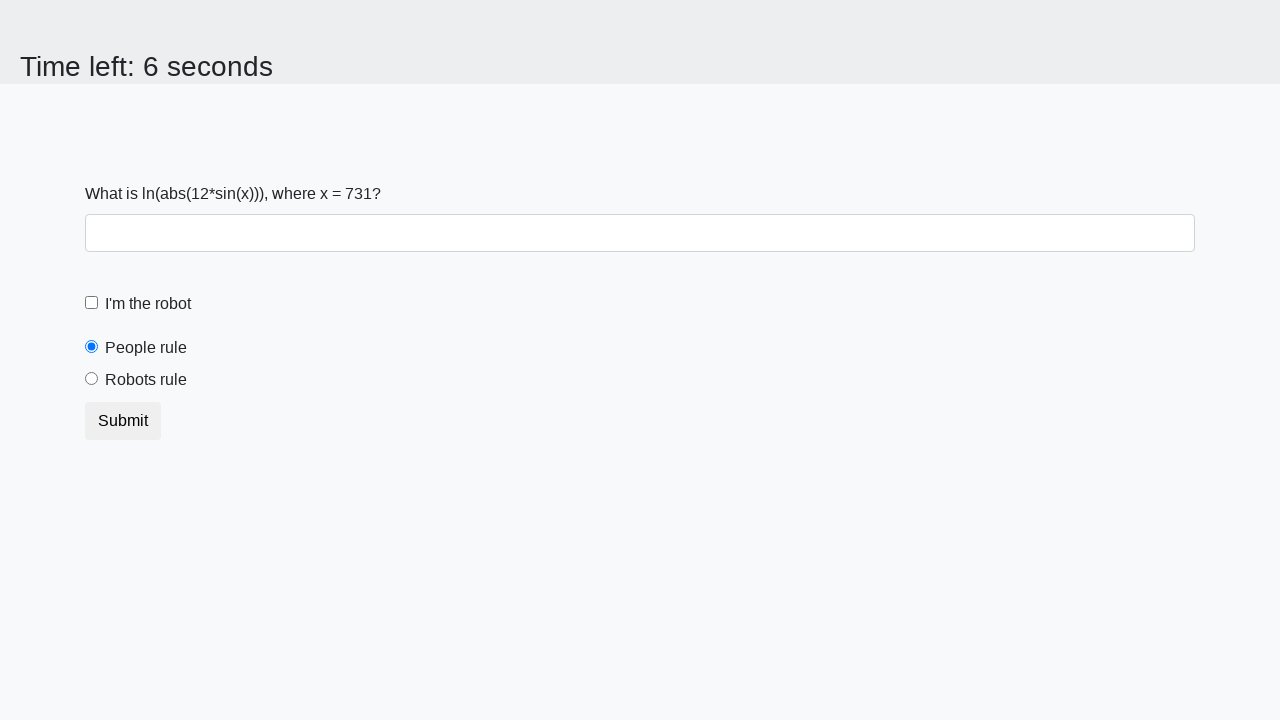

Calculated logarithmic function result: log(abs(12 * sin(731))) = 2.3065244616346274
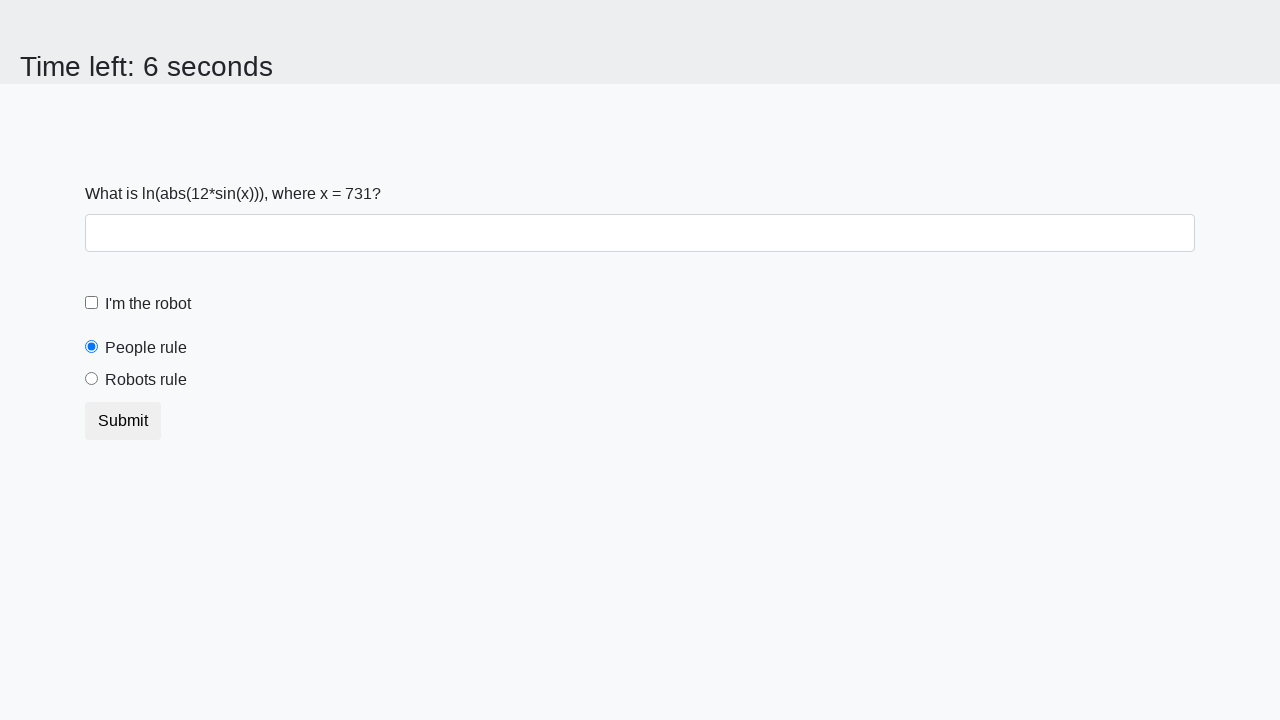

Filled answer field with calculated result on #answer
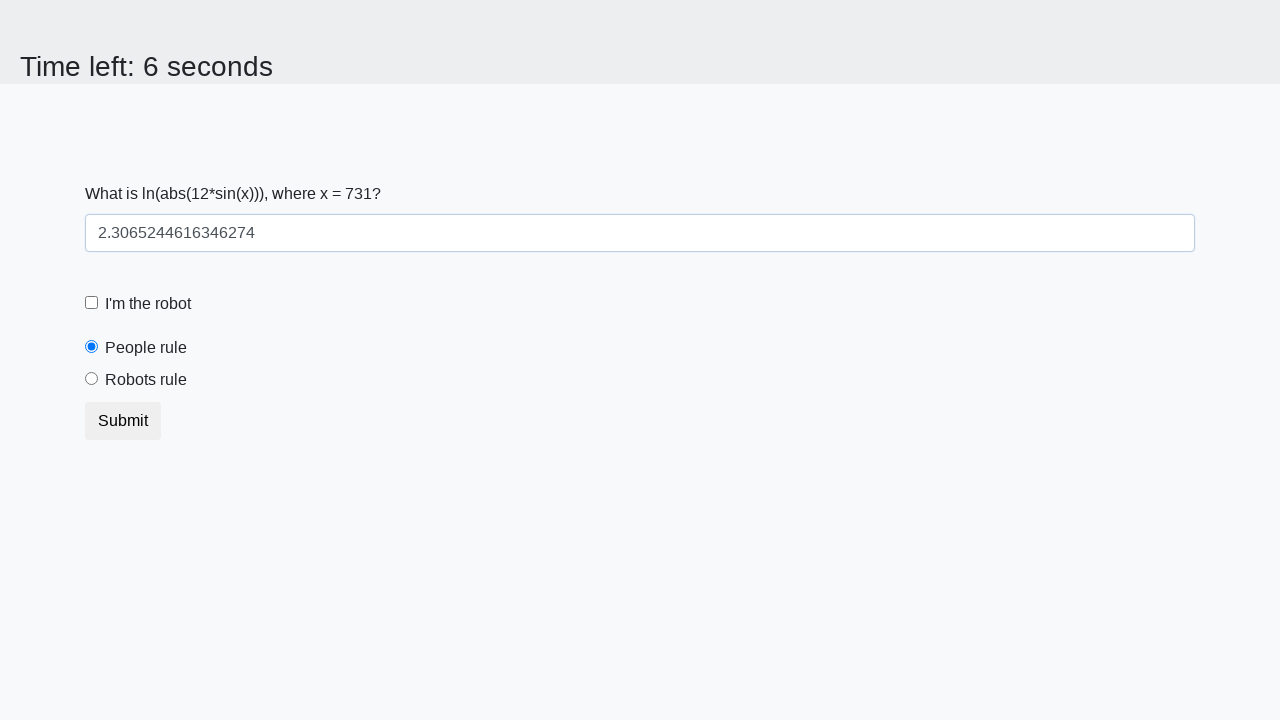

Checked the 'I'm the robot' checkbox at (92, 303) on #robotCheckbox
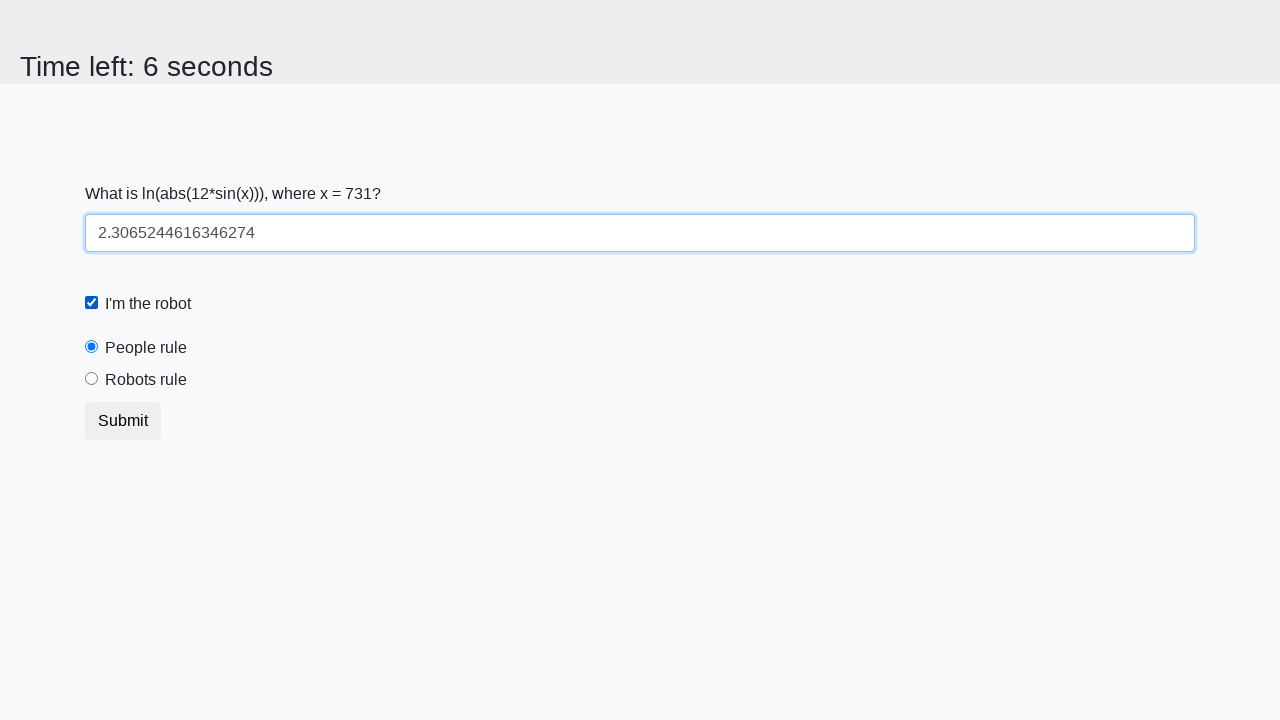

Selected the 'Robots rule!' radio button at (92, 379) on #robotsRule
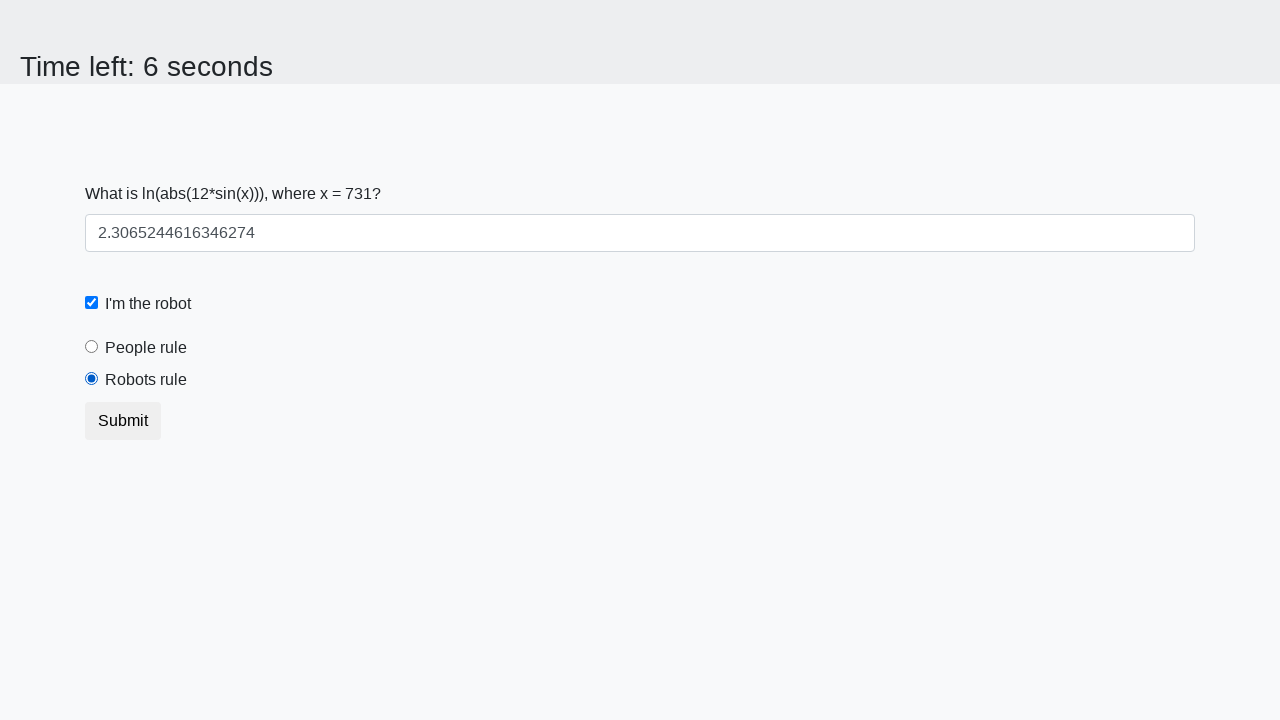

Clicked the Submit button to complete the form at (123, 421) on button.btn
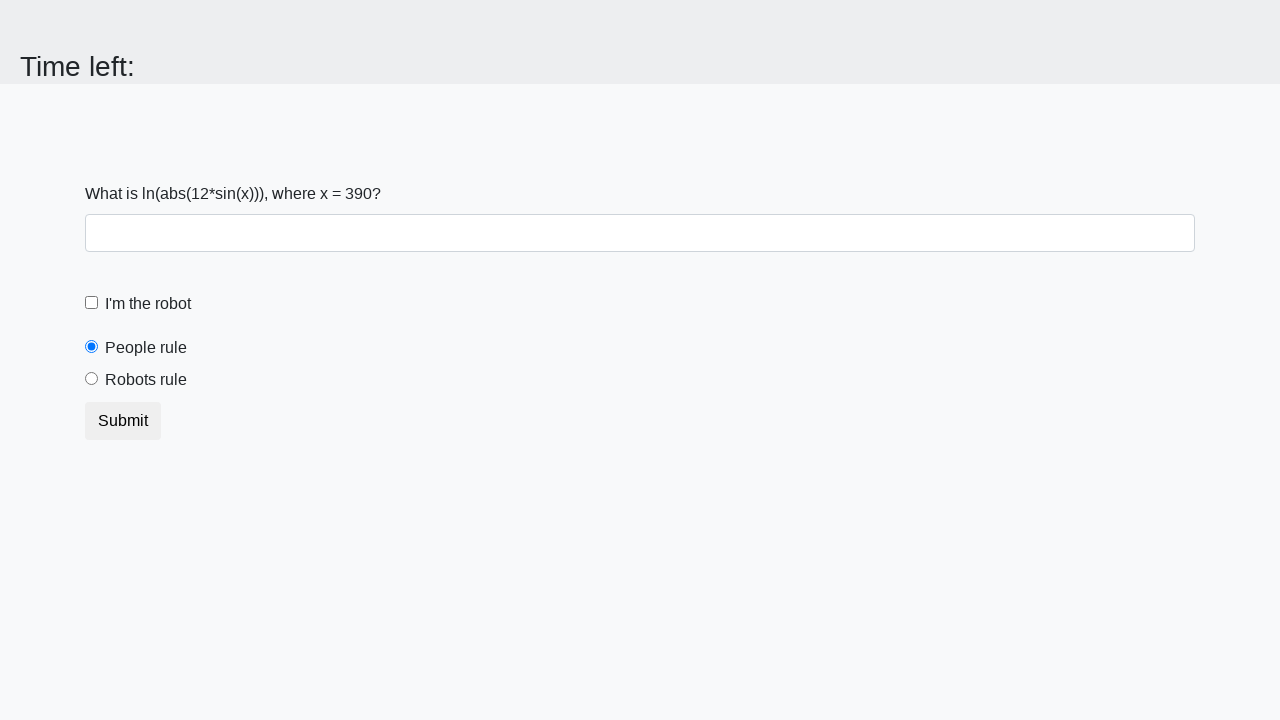

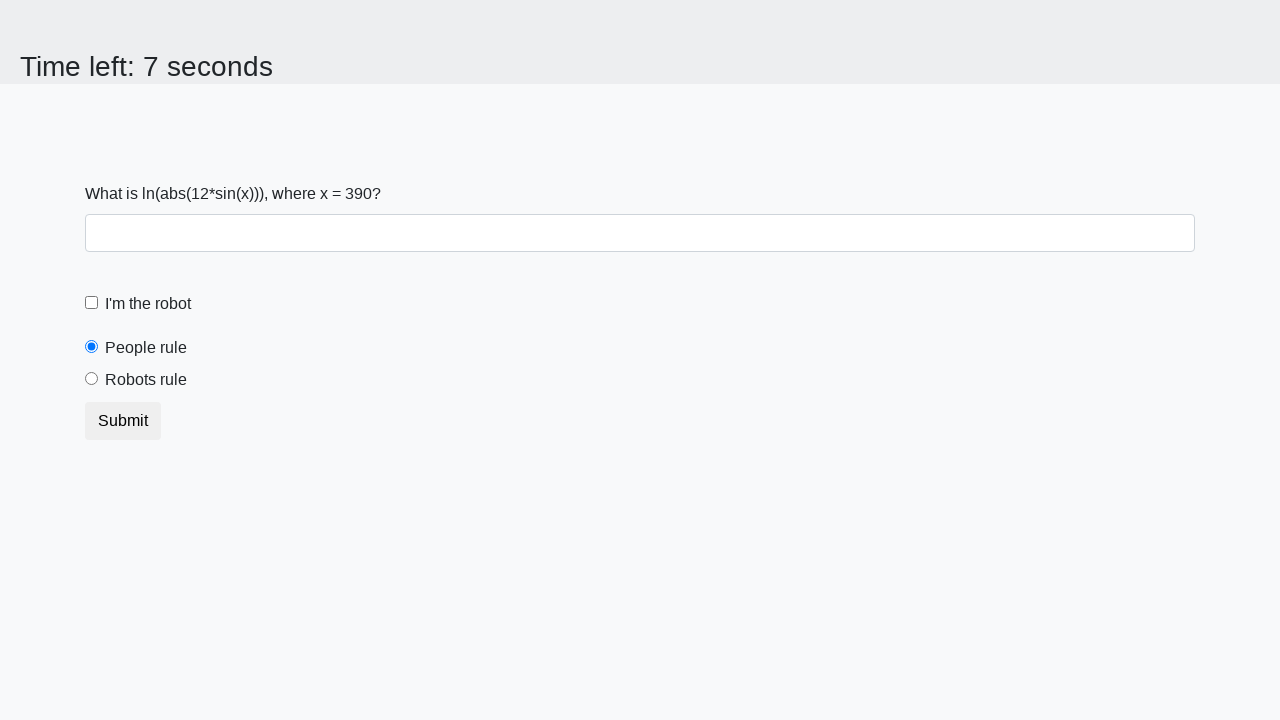